Tests dynamic controls by clicking the Remove button, verifying "It's gone!" message appears, then clicking Add button and verifying "It's back!" message appears using implicit wait strategy.

Starting URL: https://the-internet.herokuapp.com/dynamic_controls

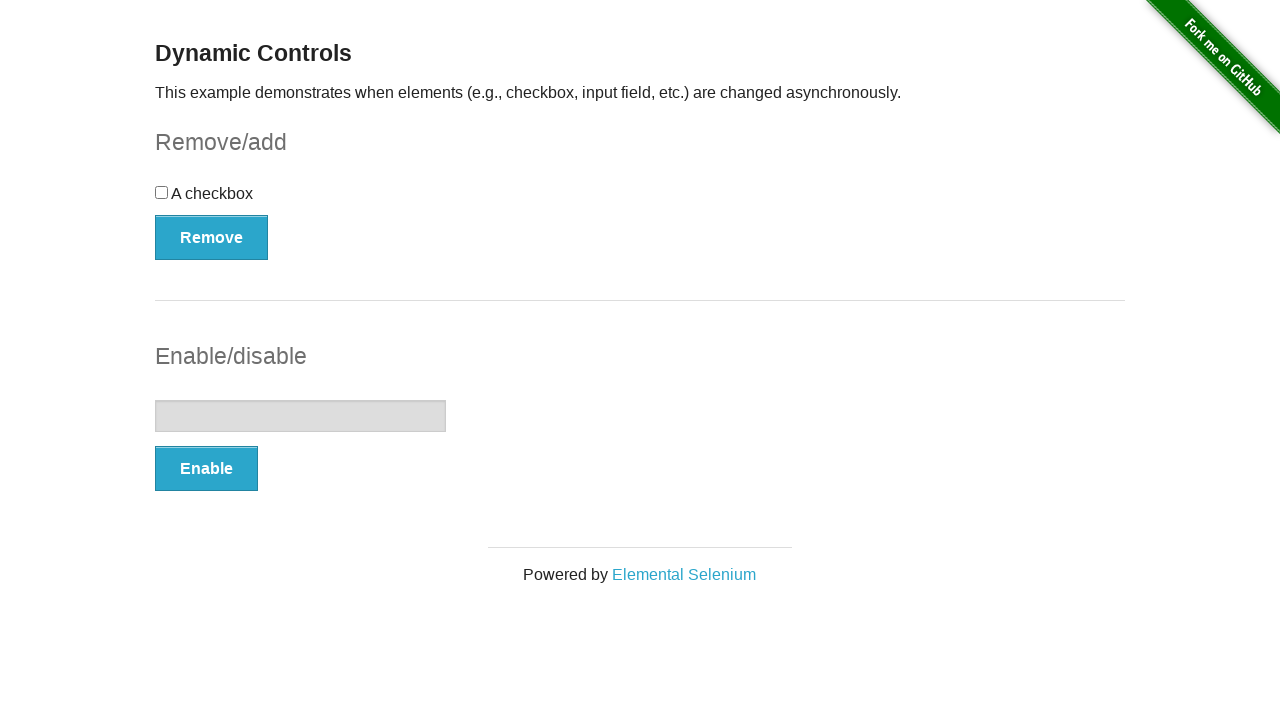

Navigated to dynamic controls page
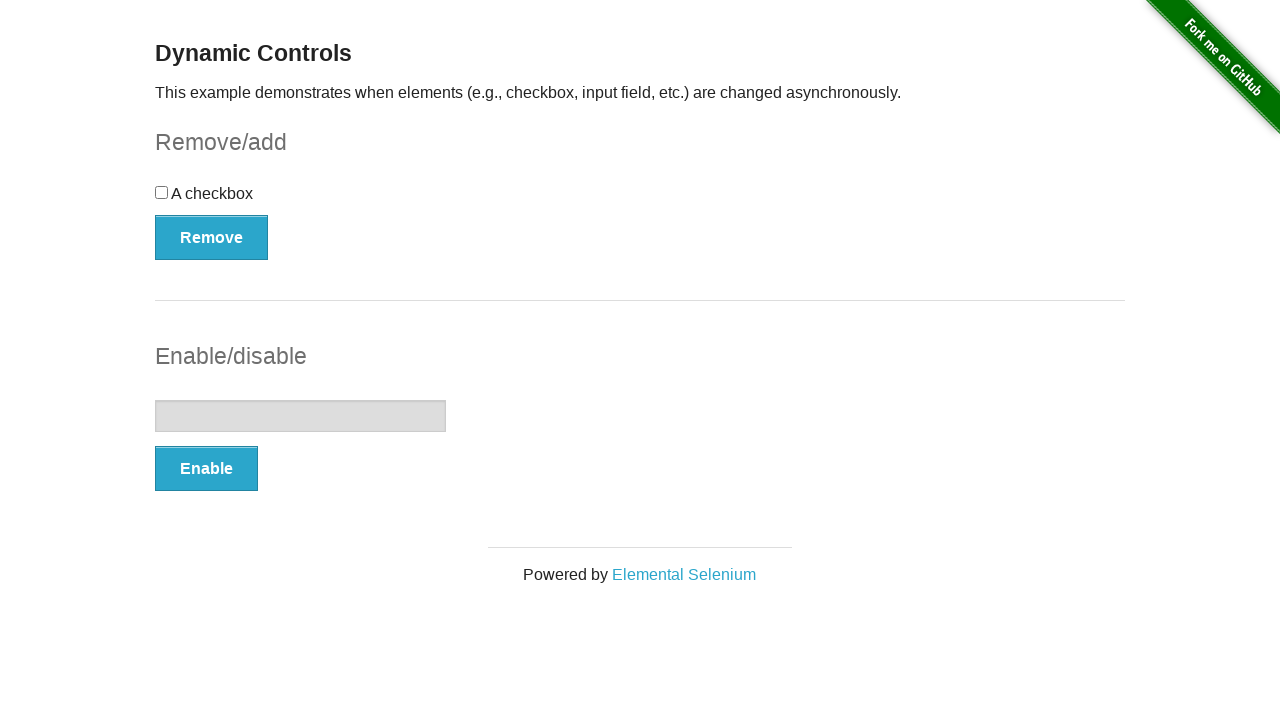

Clicked Remove button at (212, 237) on xpath=//*[text()='Remove']
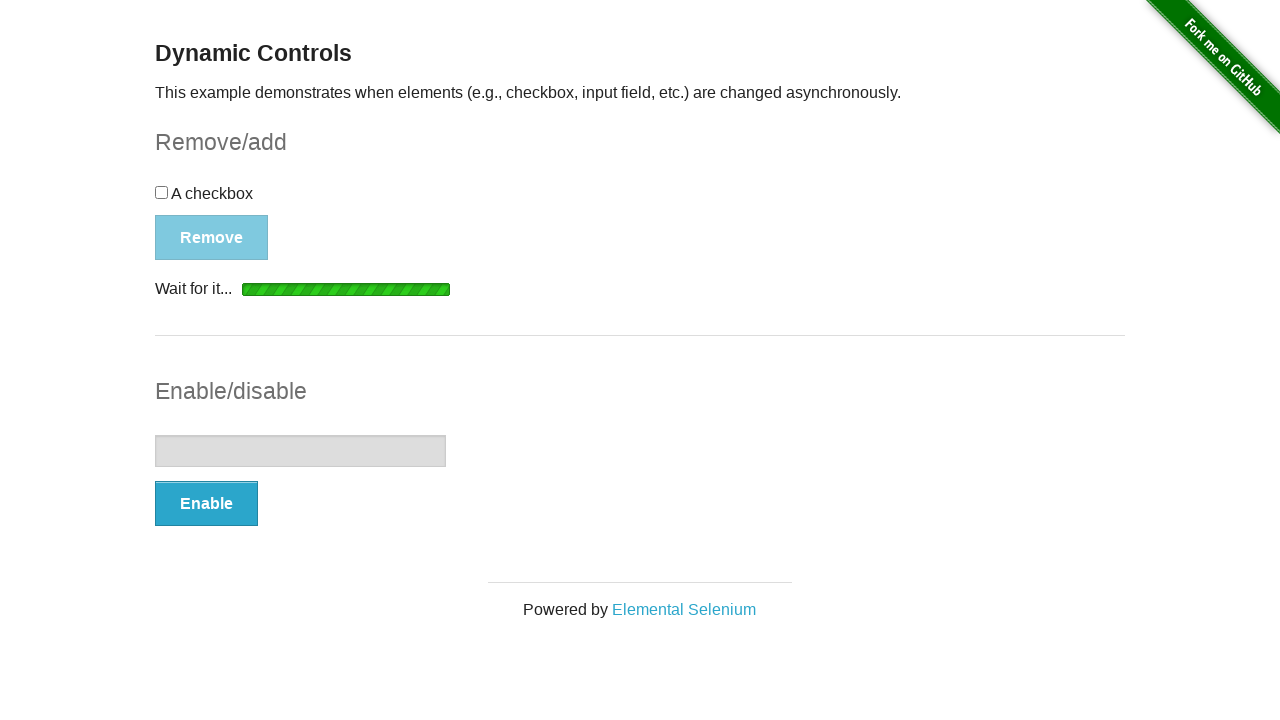

Verified 'It's gone!' message appeared
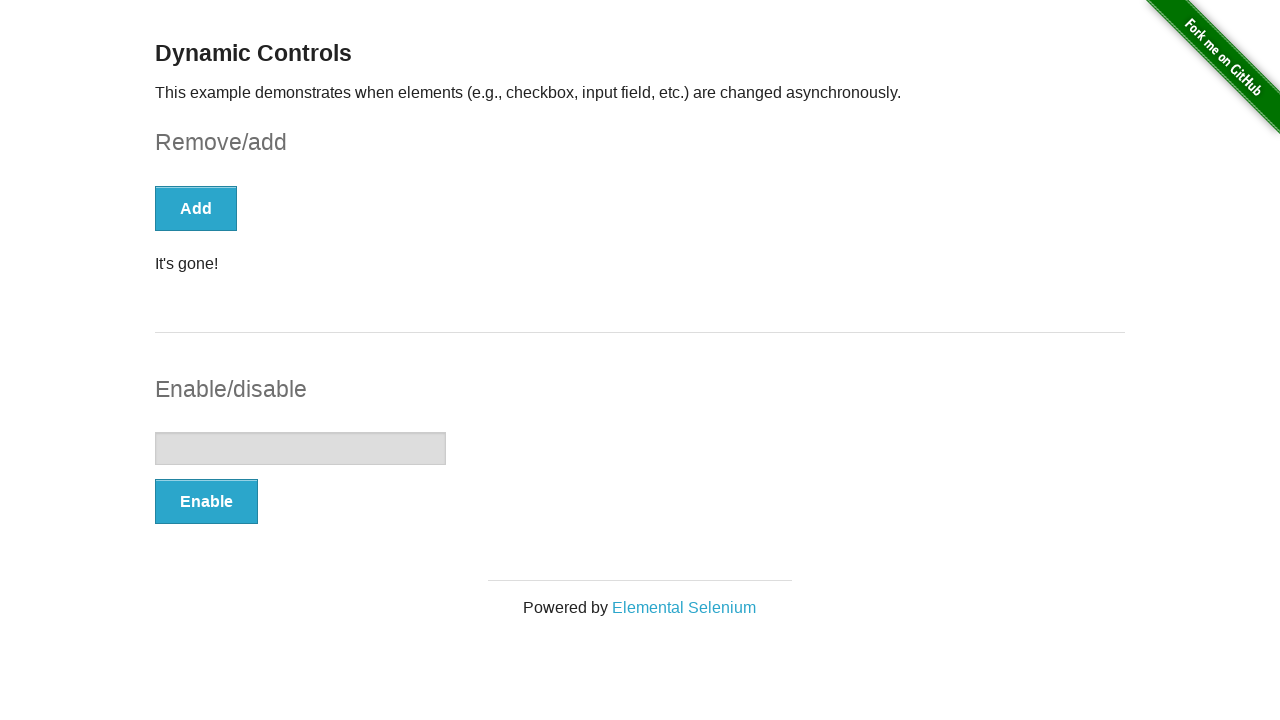

Clicked Add button at (196, 208) on xpath=//*[text()='Add']
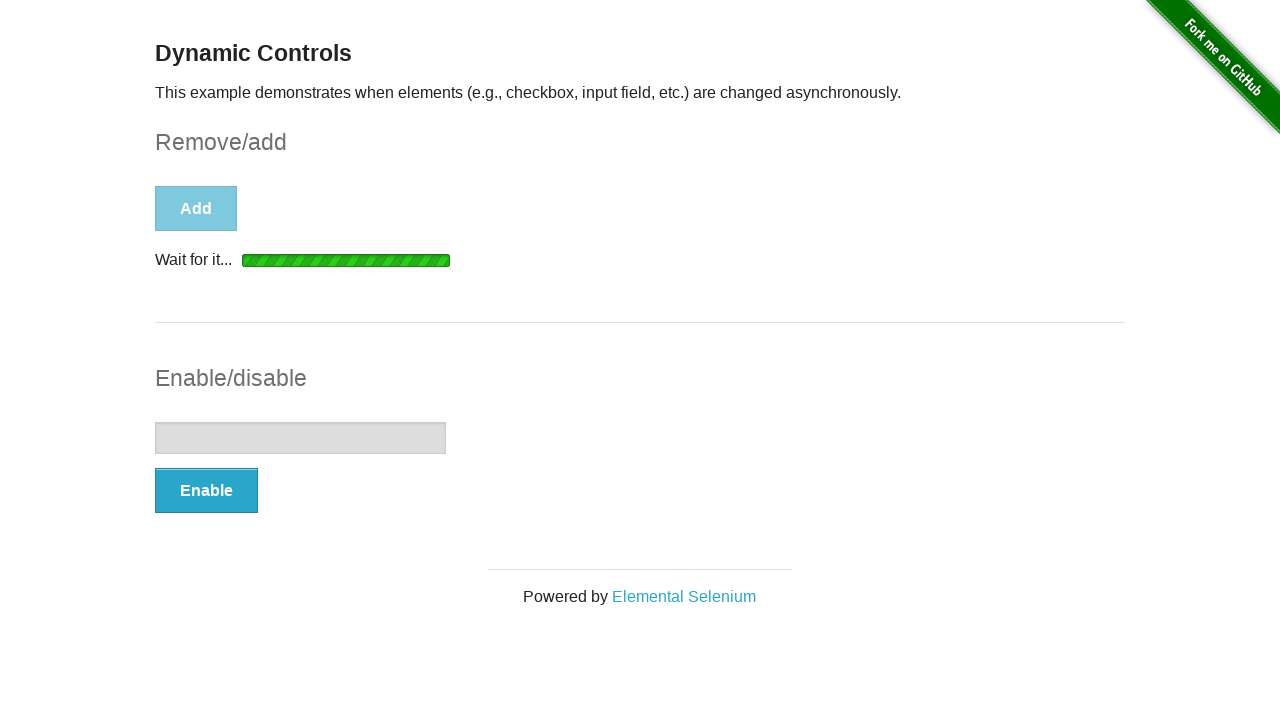

Verified 'It's back!' message appeared
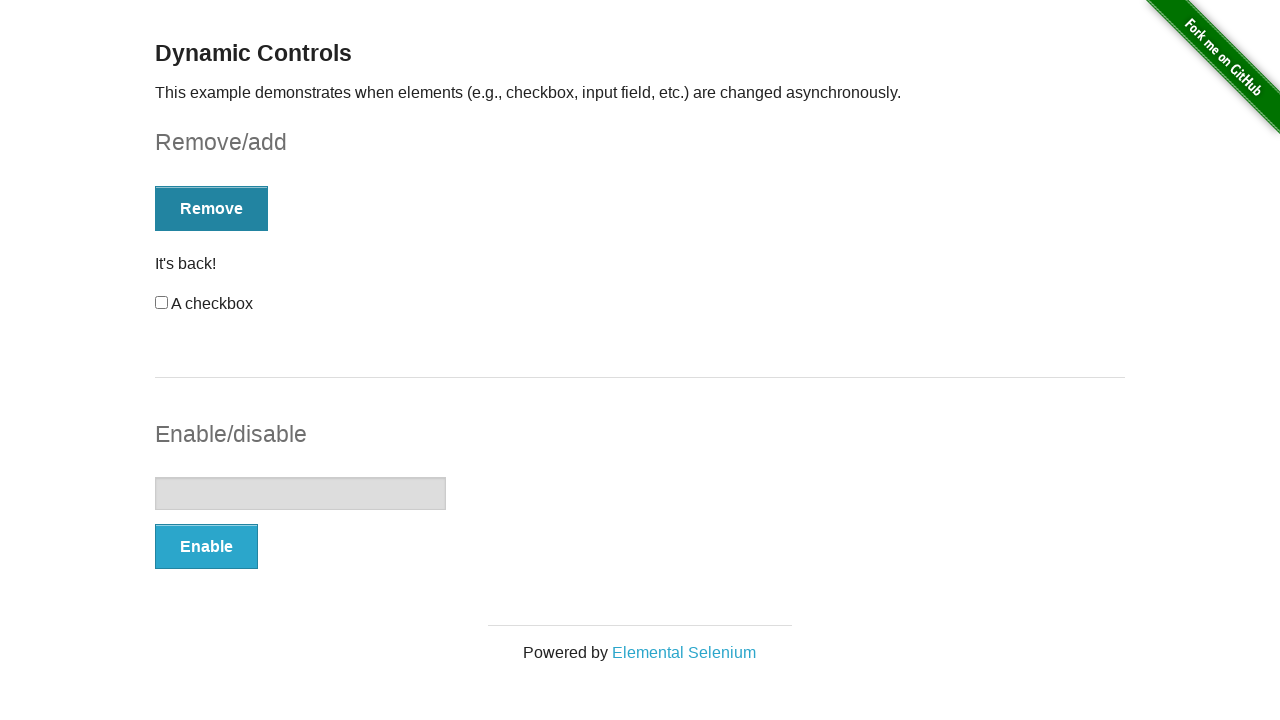

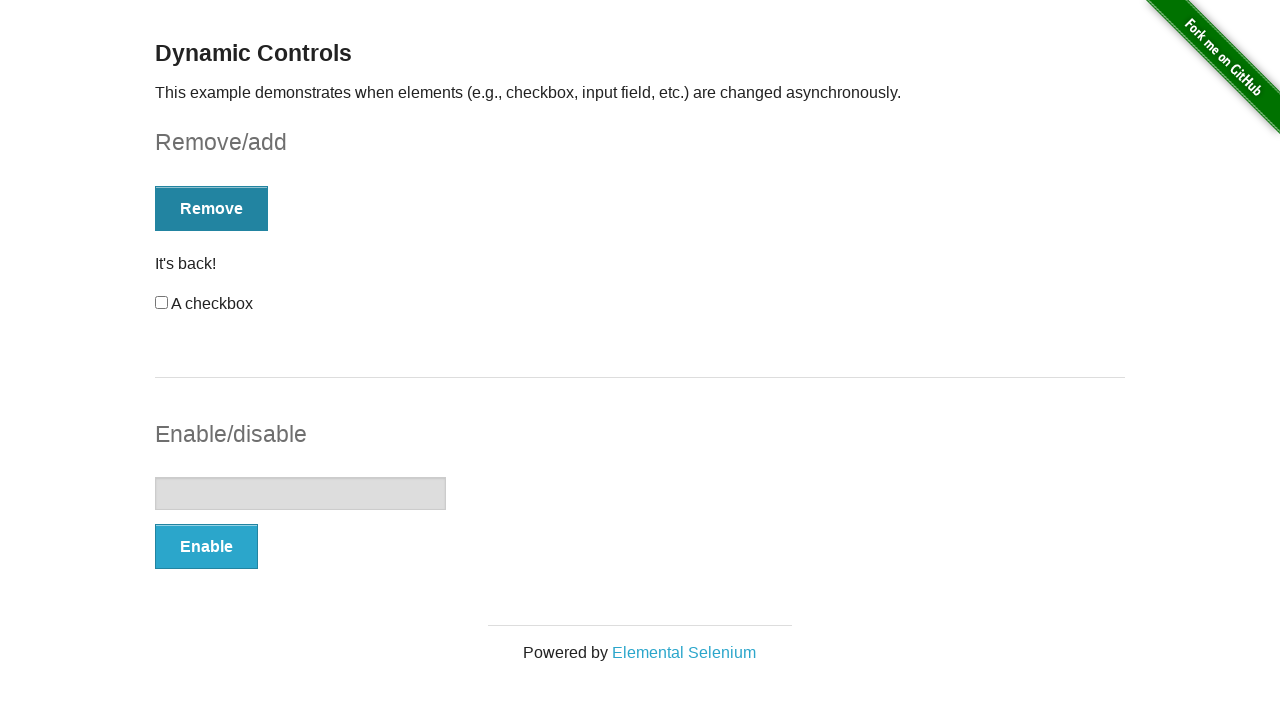